Tests drag and drop functionality within an iframe by dragging an element from source to target location

Starting URL: https://jqueryui.com/droppable/

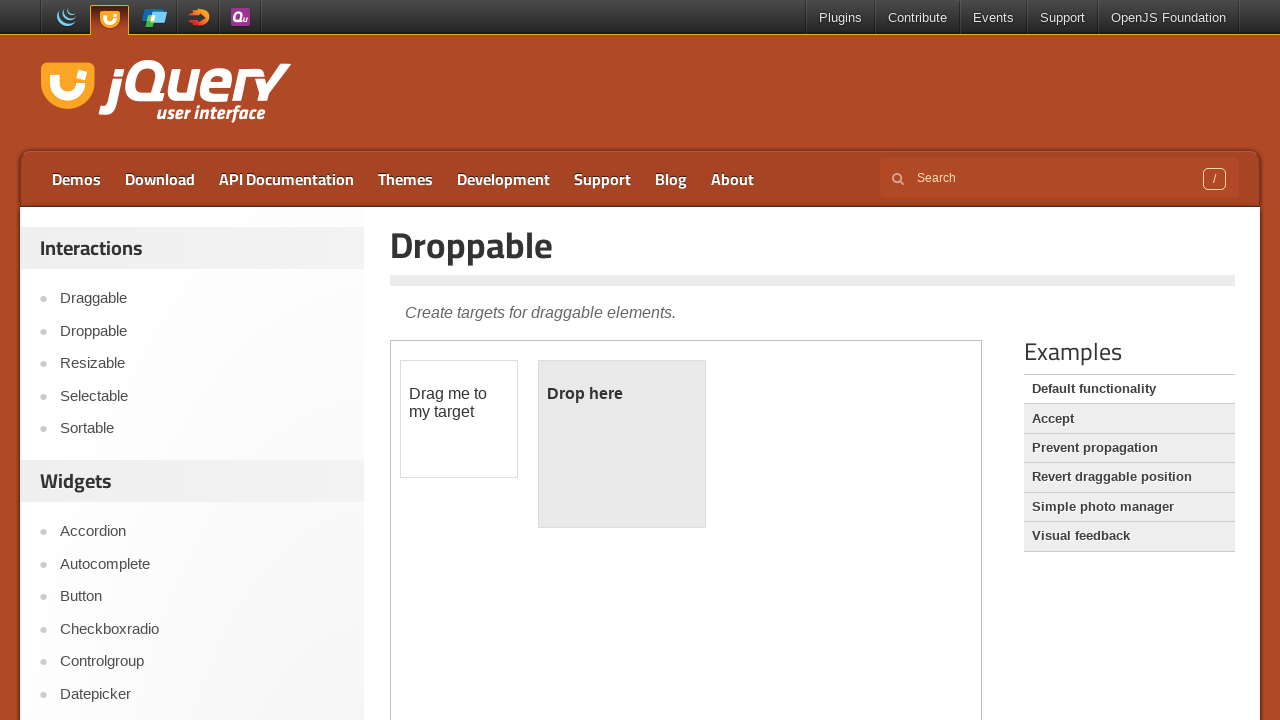

Navigated to jQuery UI droppable demo page
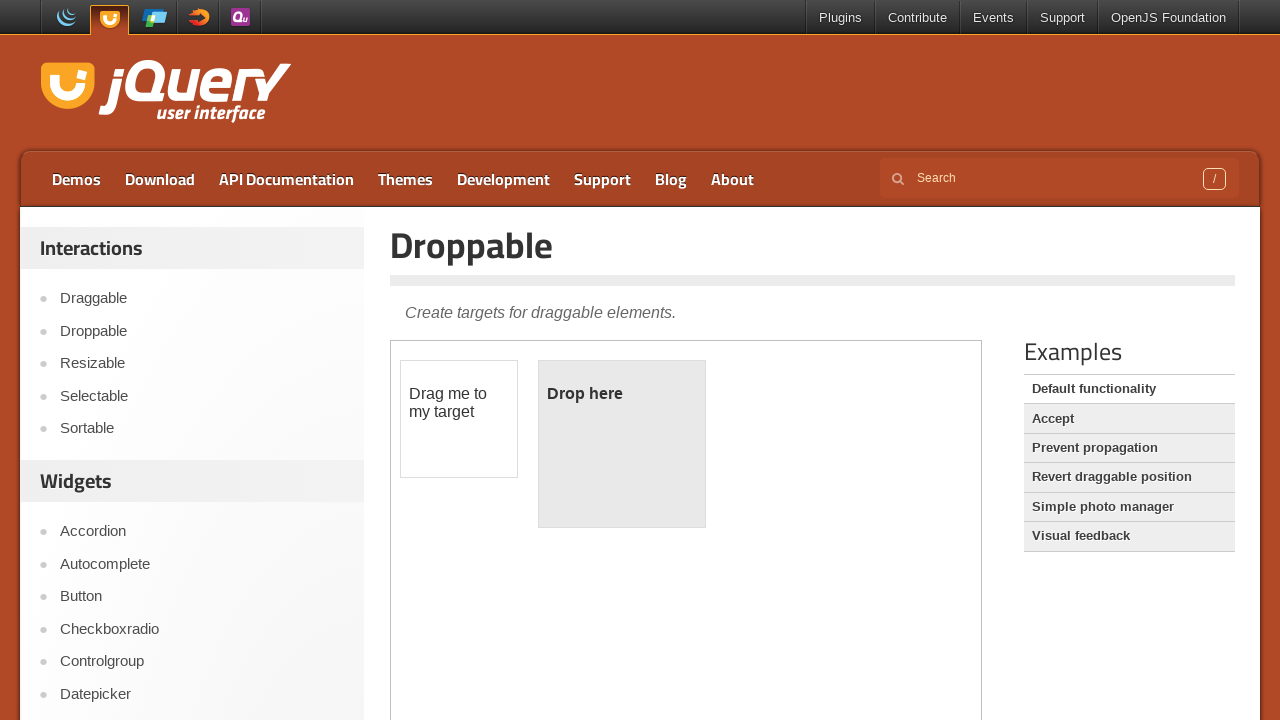

Located iframe containing drag and drop demo
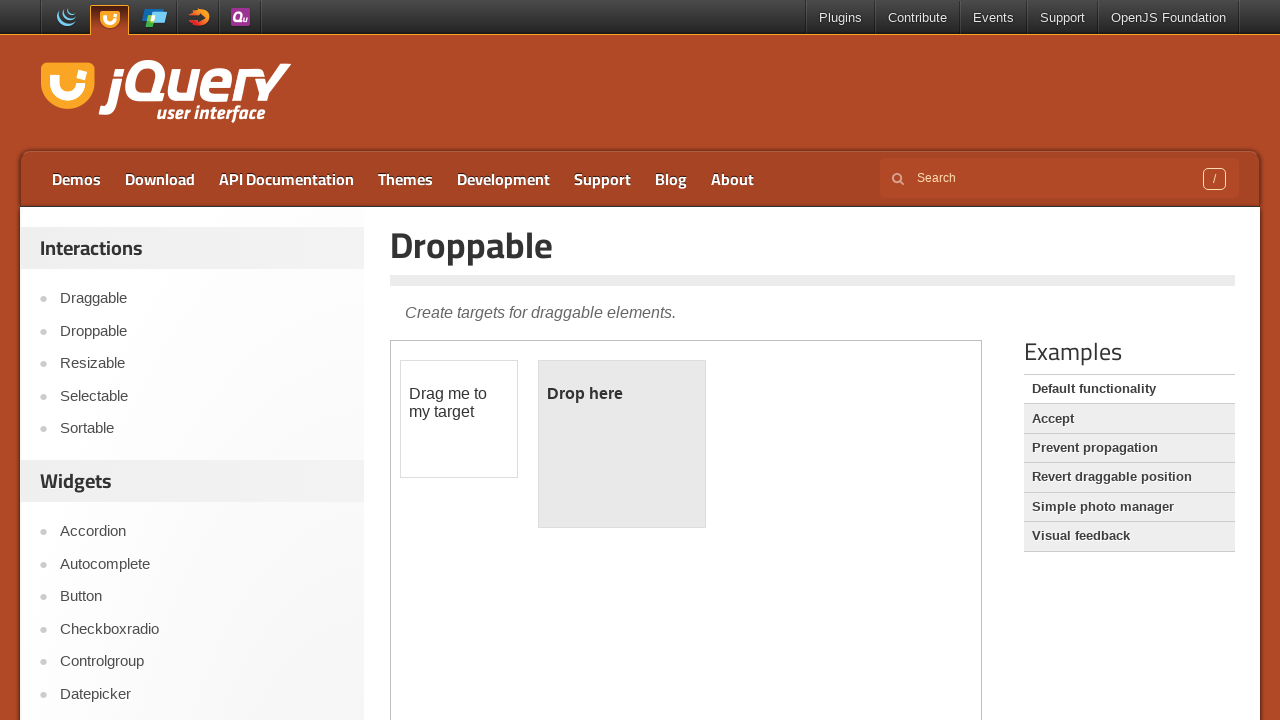

Located draggable source element within iframe
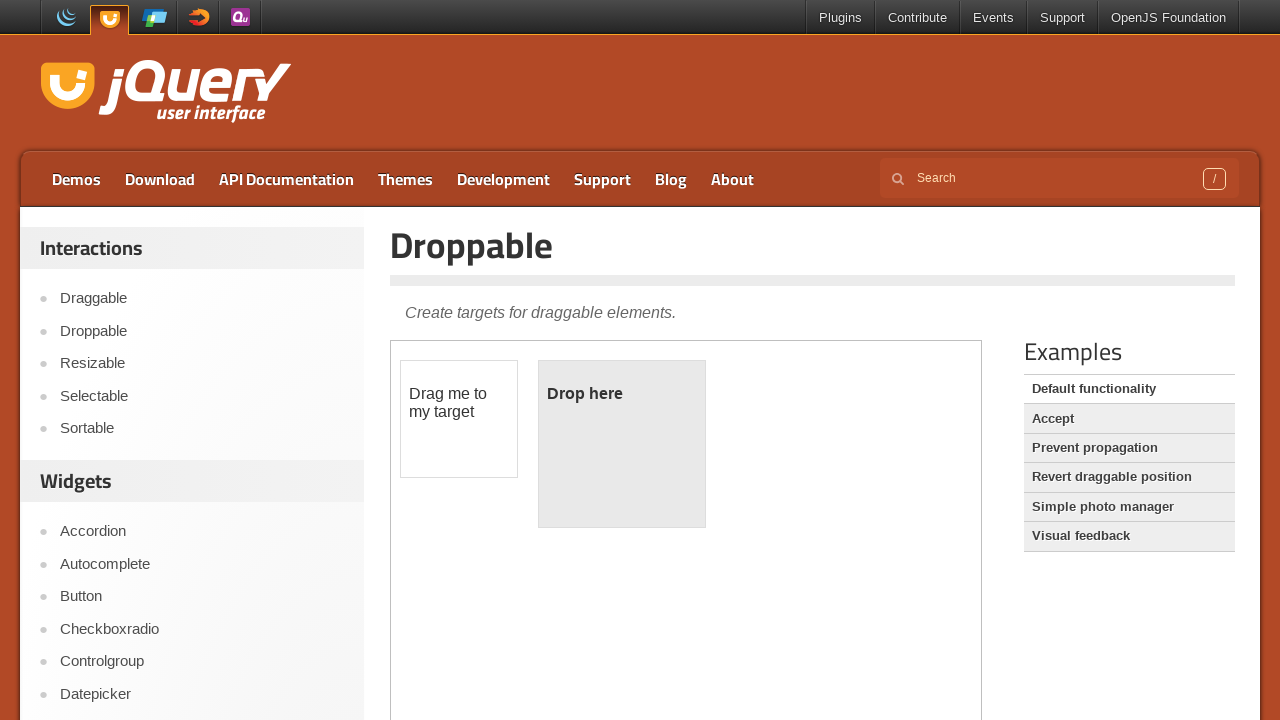

Located droppable target element within iframe
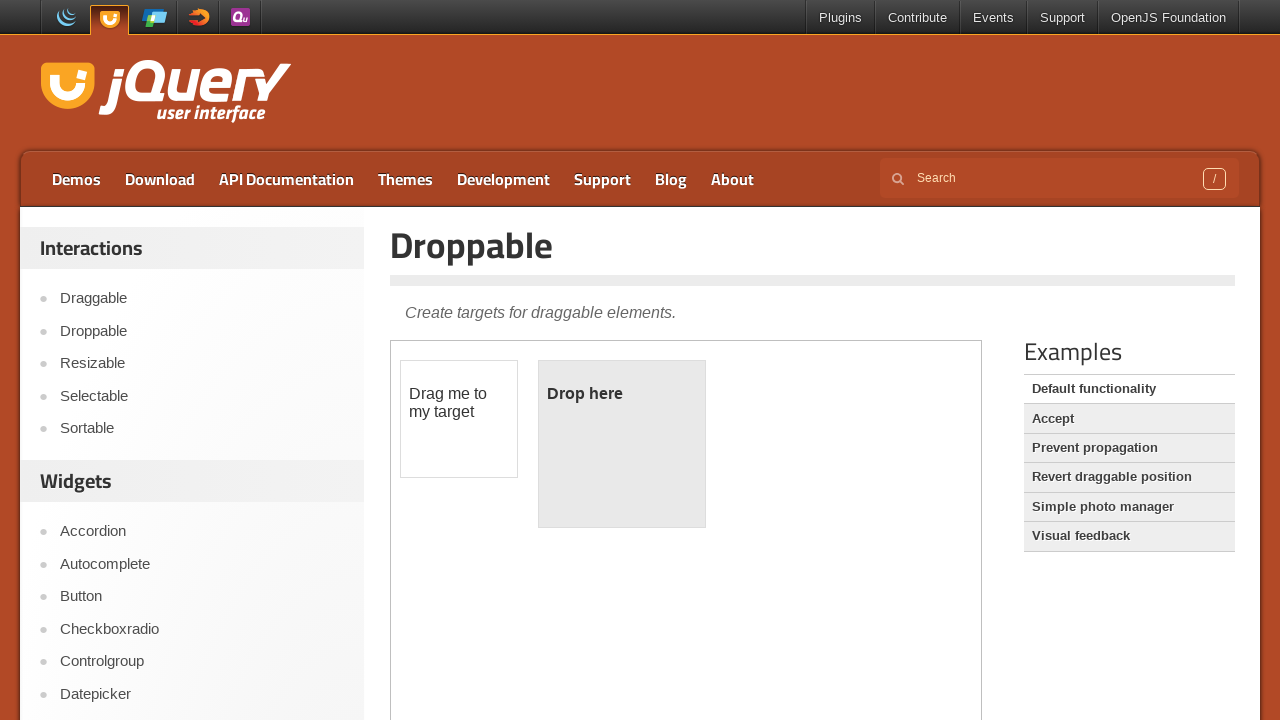

Dragged source element to target location at (622, 444)
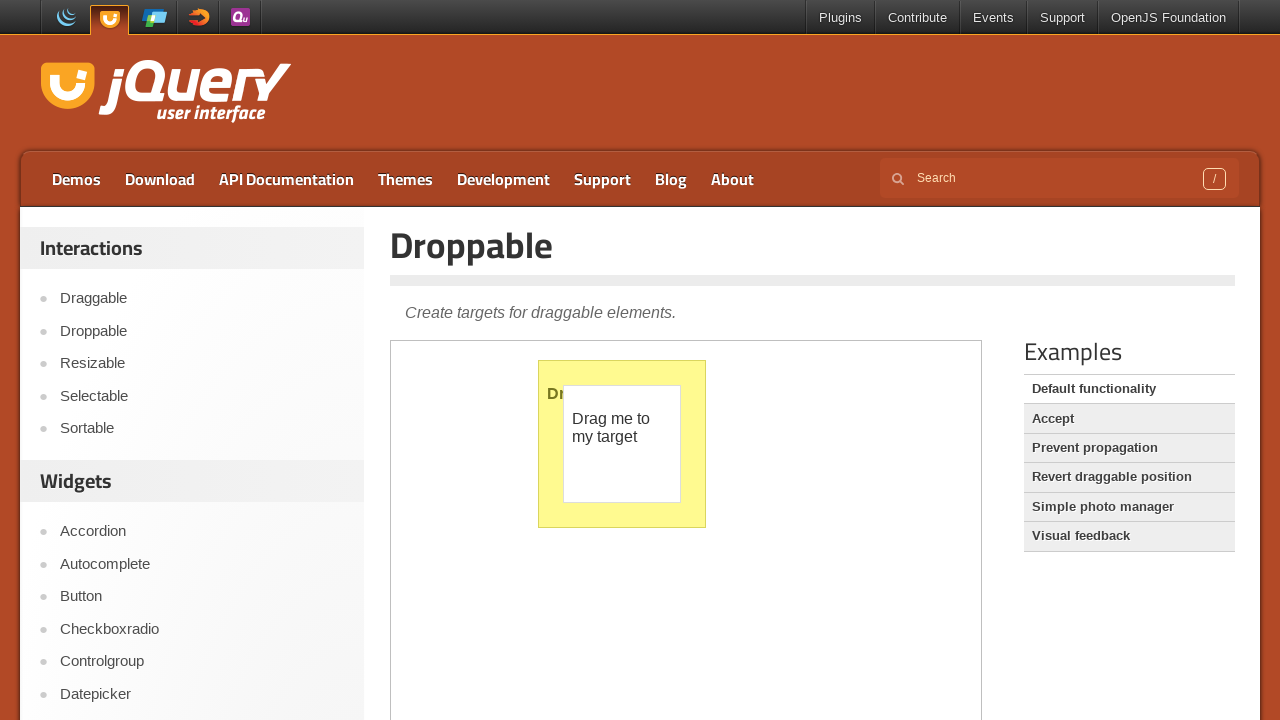

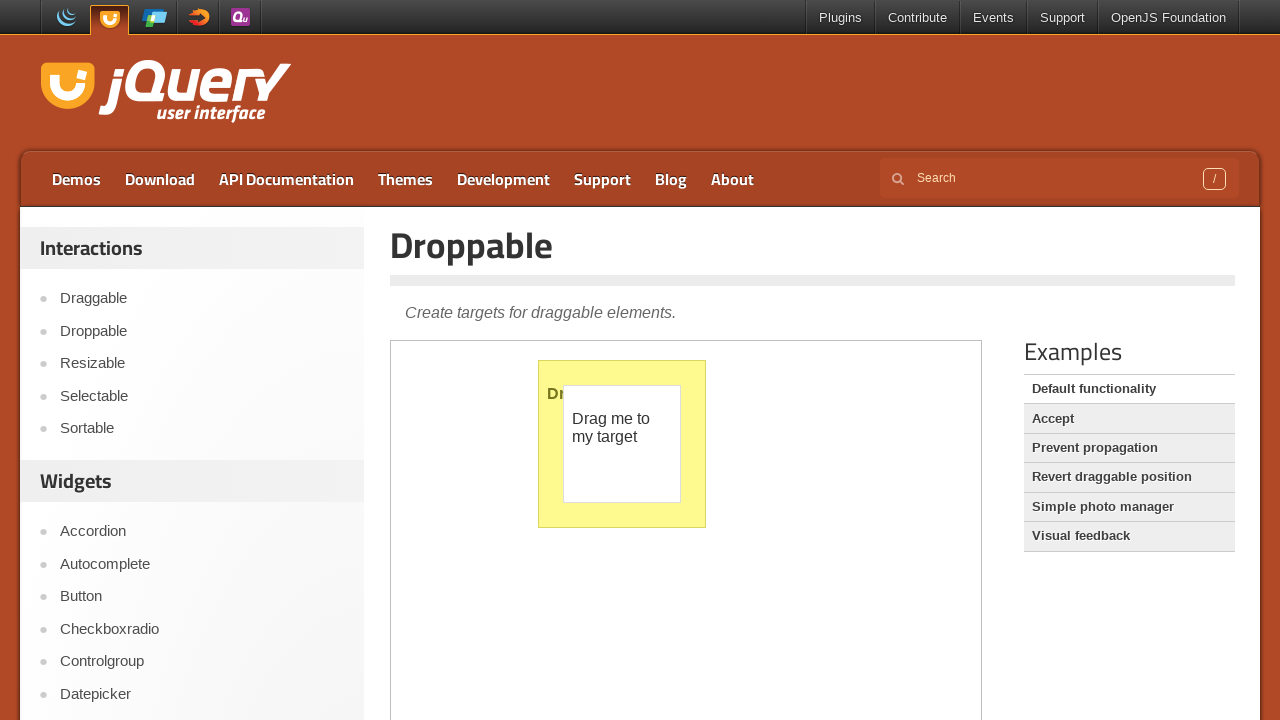